Tests JavaScript alert handling by clicking a button to trigger an alert, accepting it, and verifying the result message.

Starting URL: https://the-internet.herokuapp.com/javascript_alerts

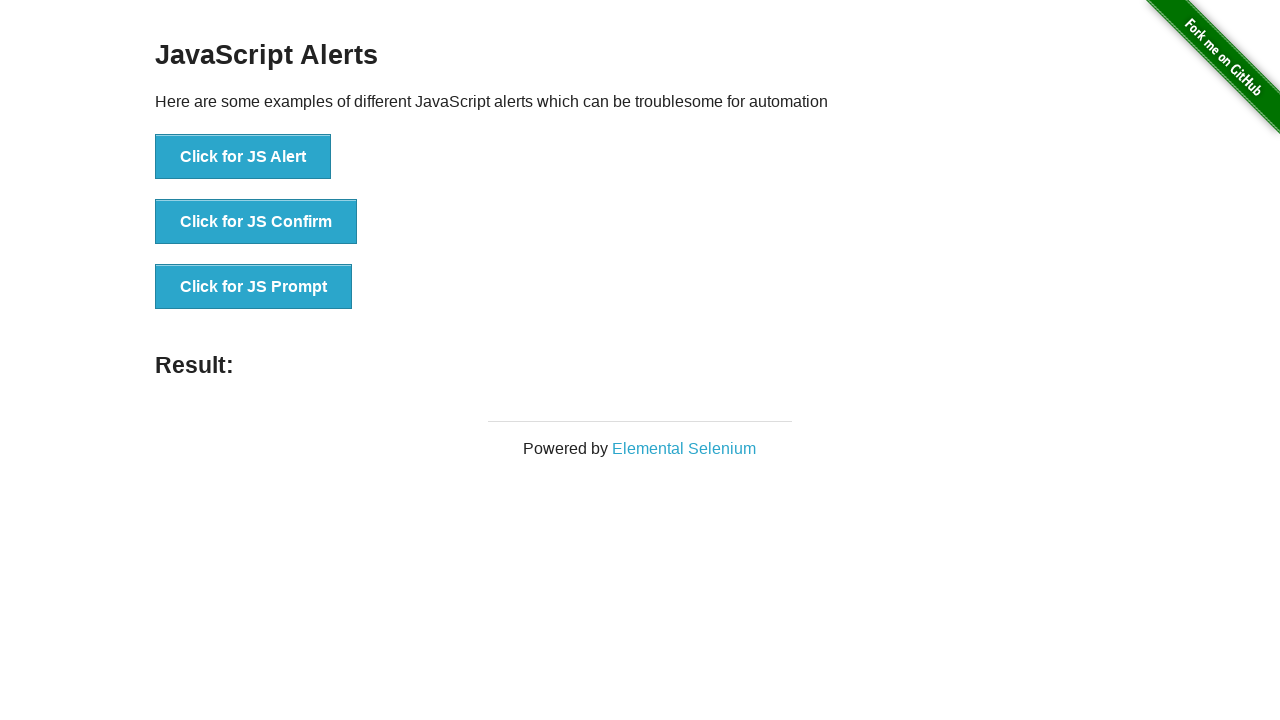

Set up dialog handler to automatically accept alerts
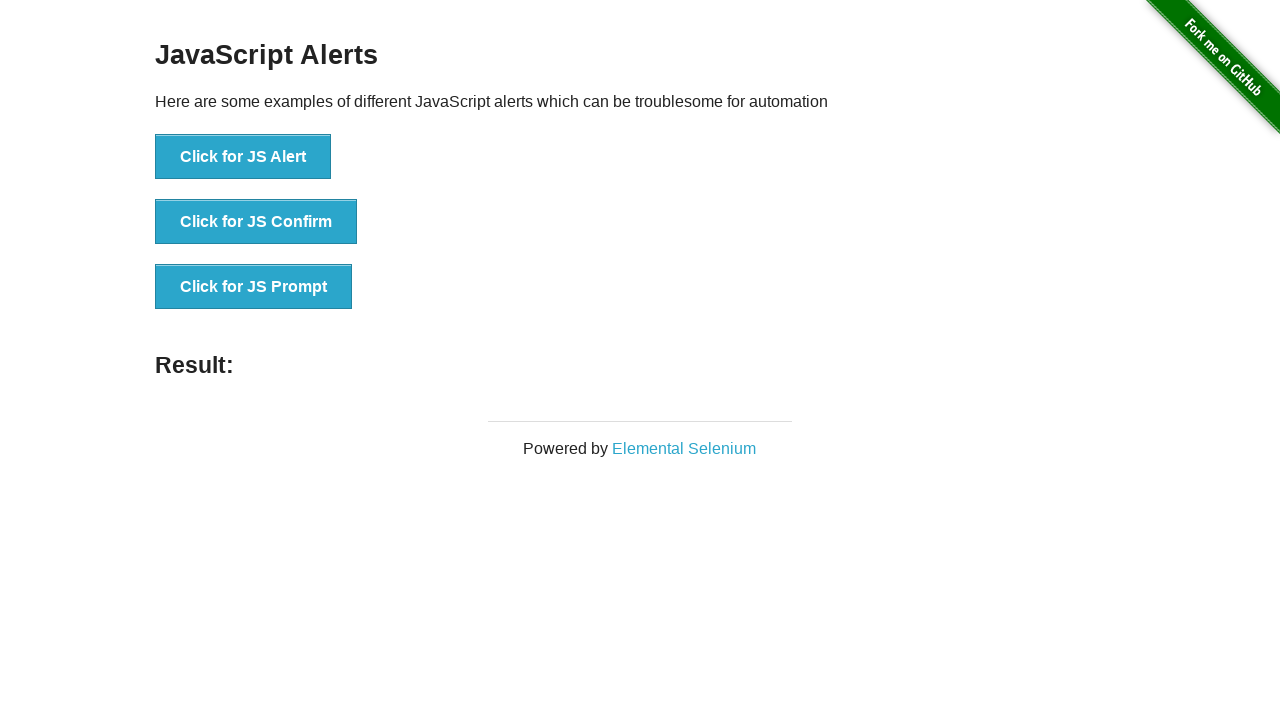

Clicked 'Click for JS Alert' button to trigger JavaScript alert at (243, 157) on xpath=//button[text()='Click for JS Alert']
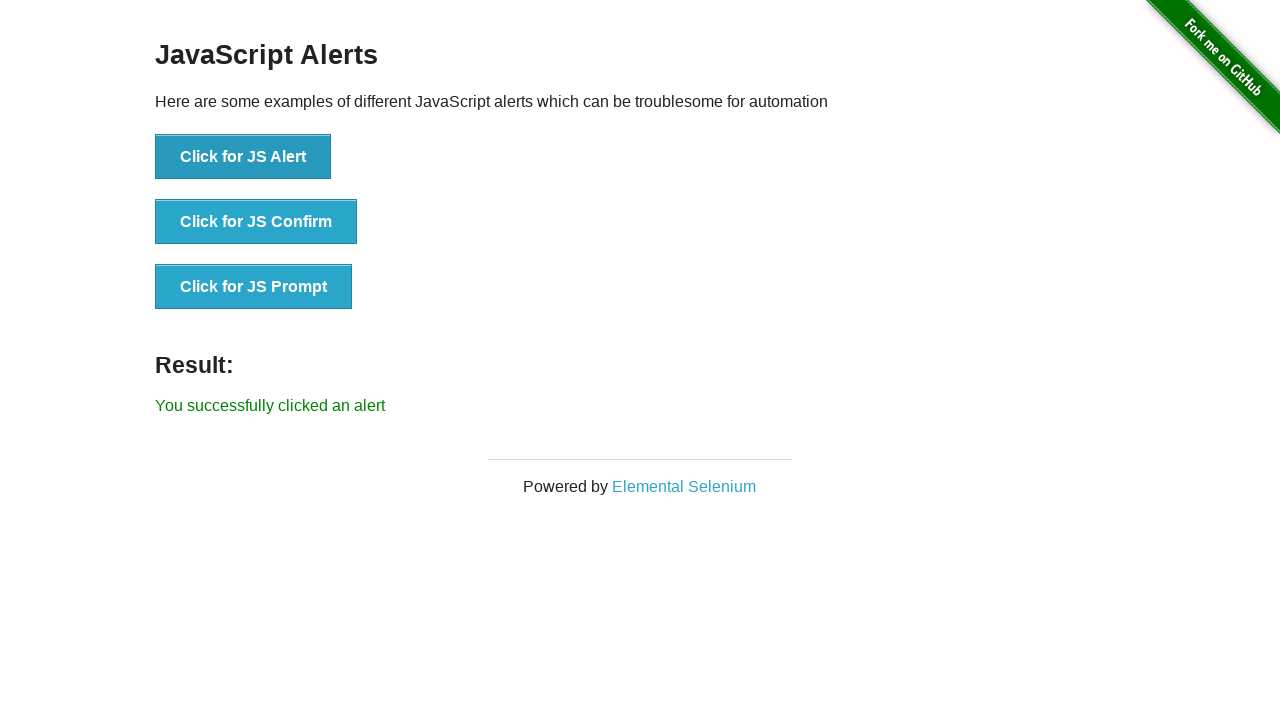

Alert was accepted and result message appeared
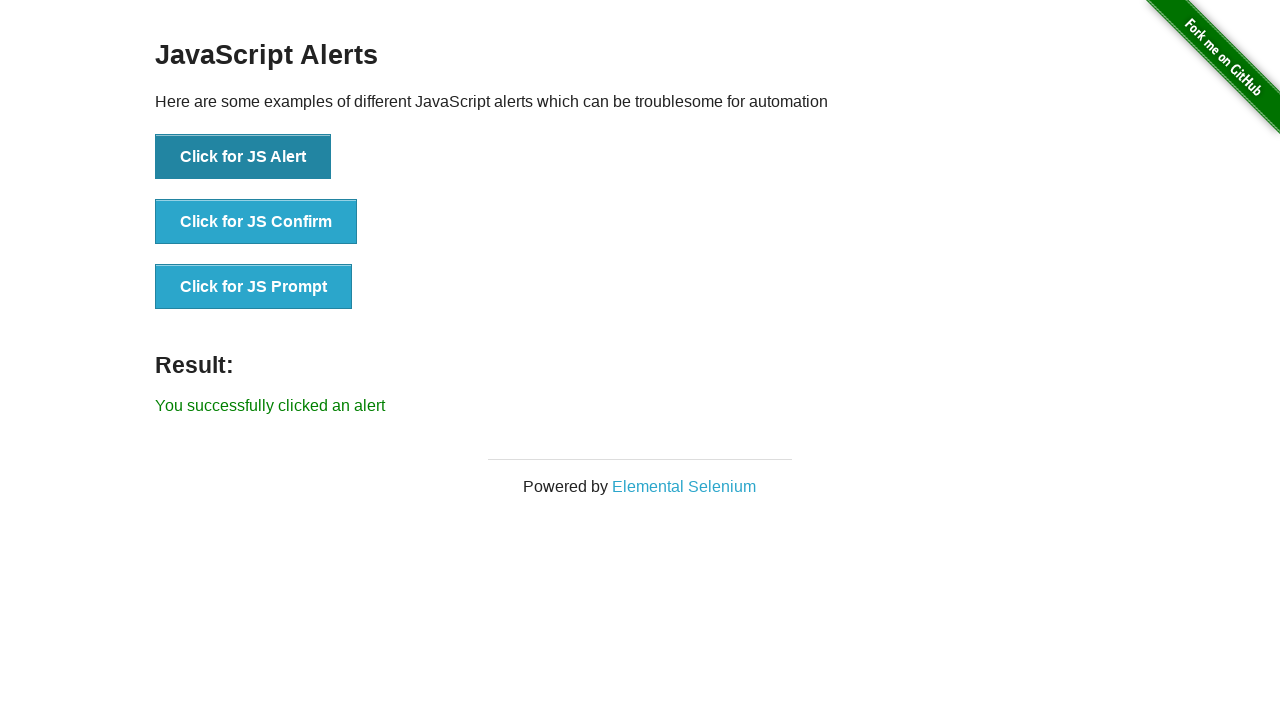

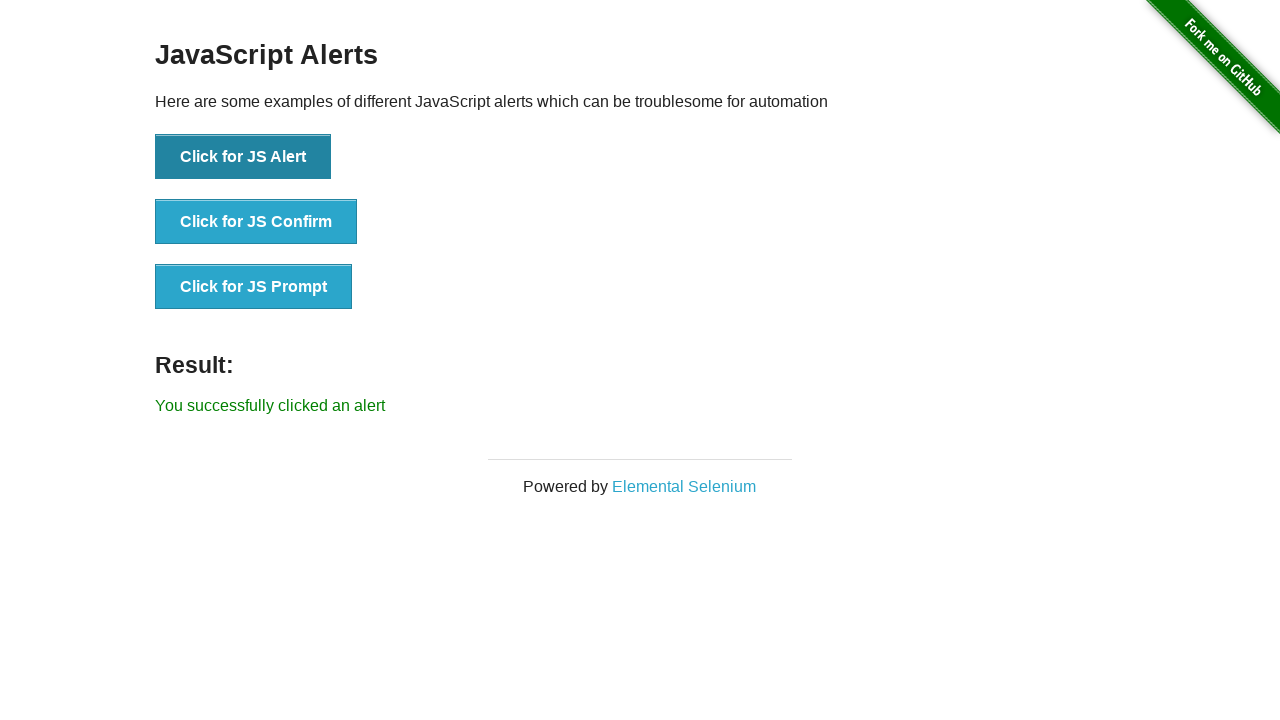